Tests that the toggle all checkbox updates state when individual items are completed or cleared

Starting URL: https://demo.playwright.dev/todomvc

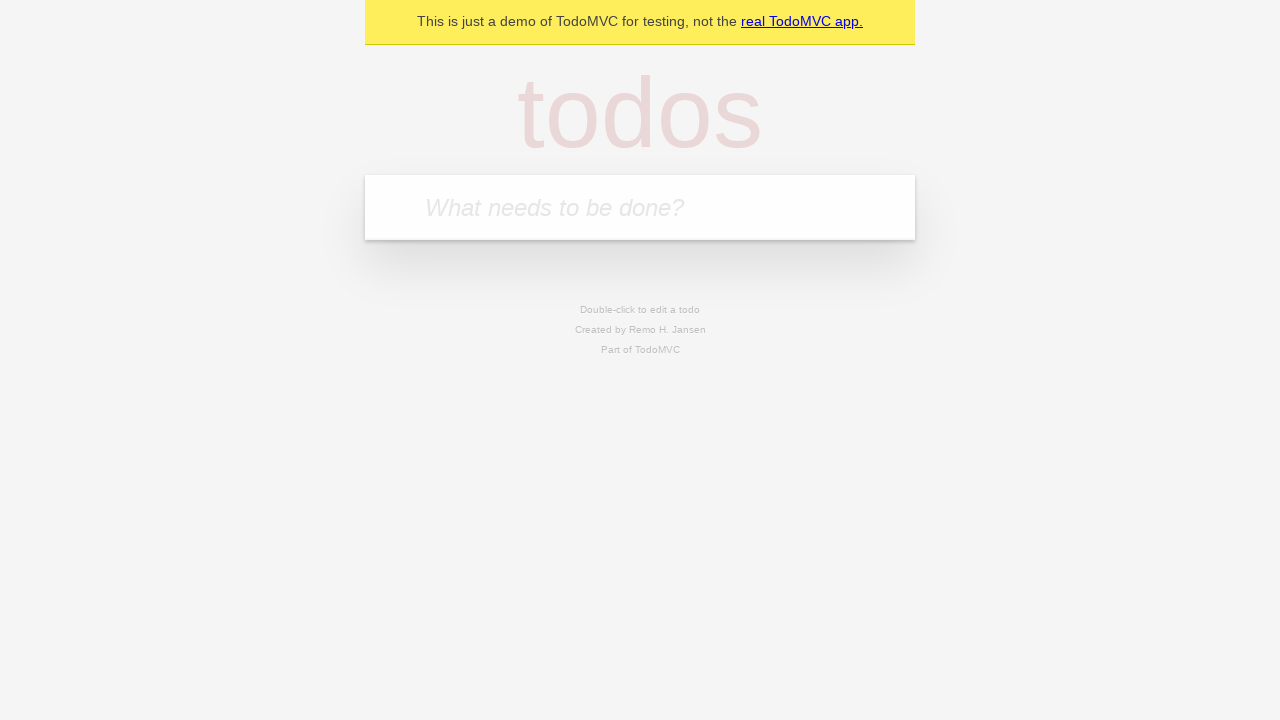

Filled todo input with 'buy some cheese' on internal:attr=[placeholder="What needs to be done?"i]
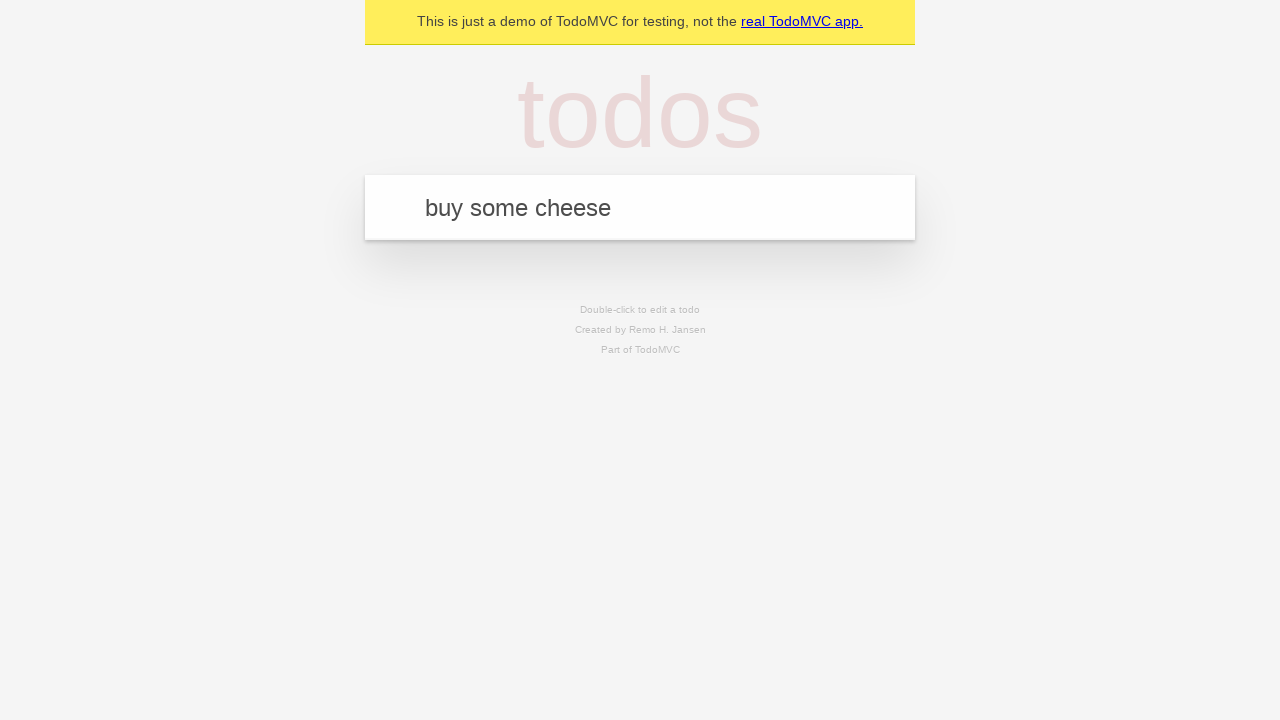

Pressed Enter to create first todo on internal:attr=[placeholder="What needs to be done?"i]
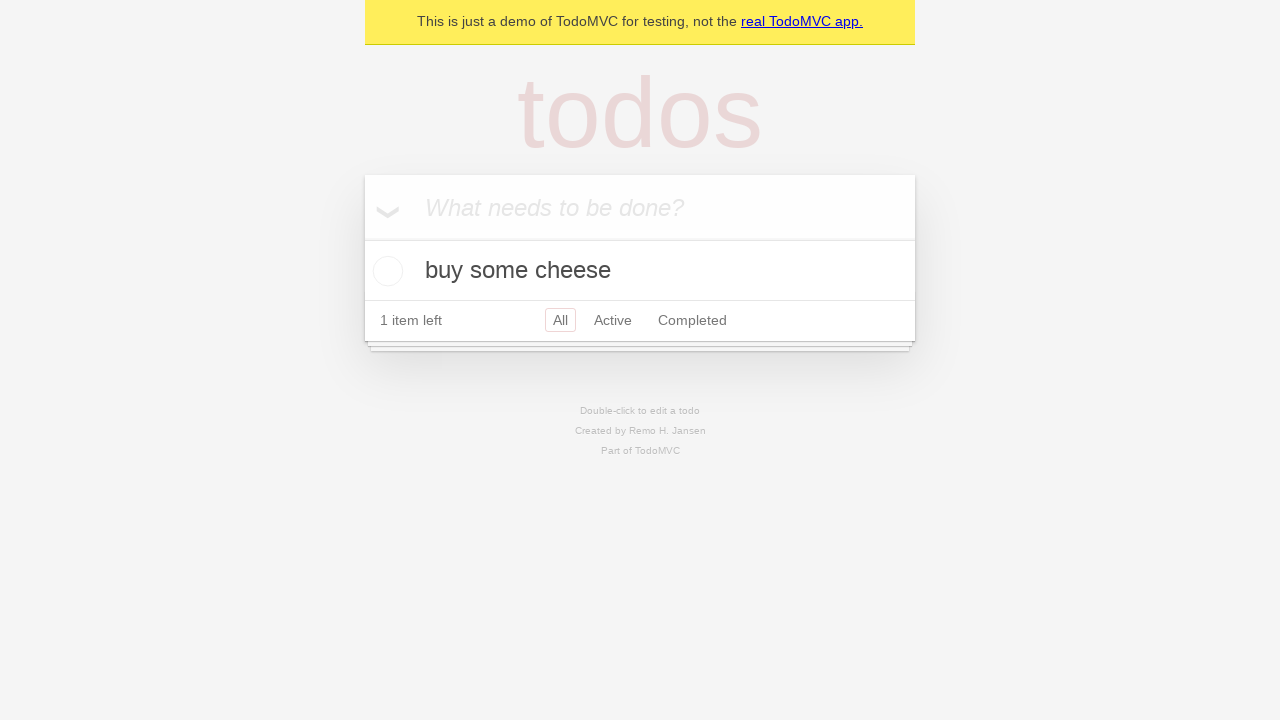

Filled todo input with 'feed the cat' on internal:attr=[placeholder="What needs to be done?"i]
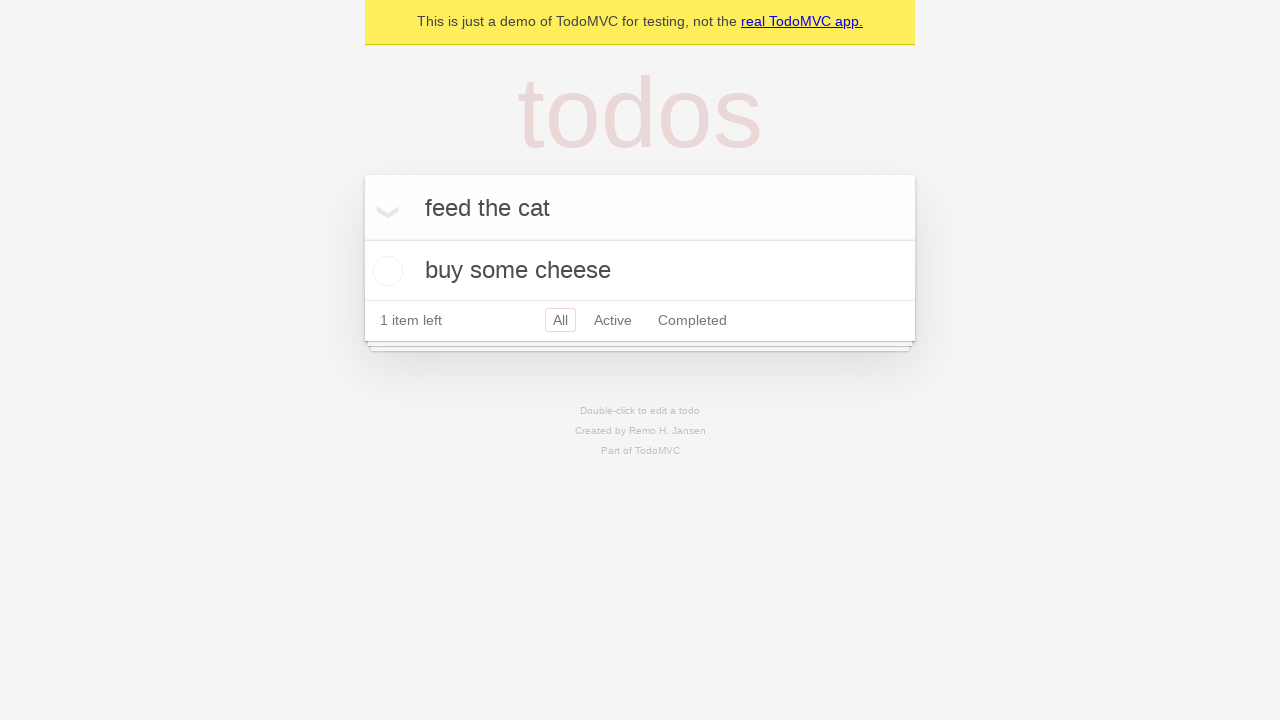

Pressed Enter to create second todo on internal:attr=[placeholder="What needs to be done?"i]
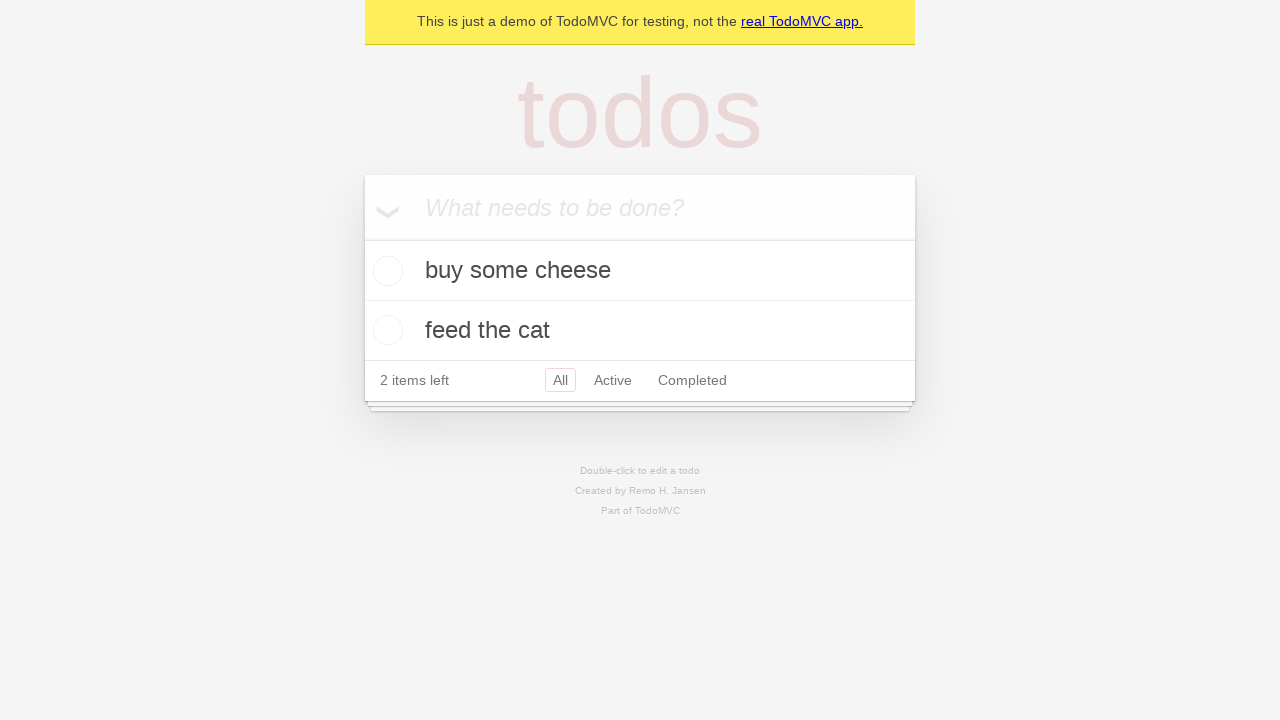

Filled todo input with 'book a doctors appointment' on internal:attr=[placeholder="What needs to be done?"i]
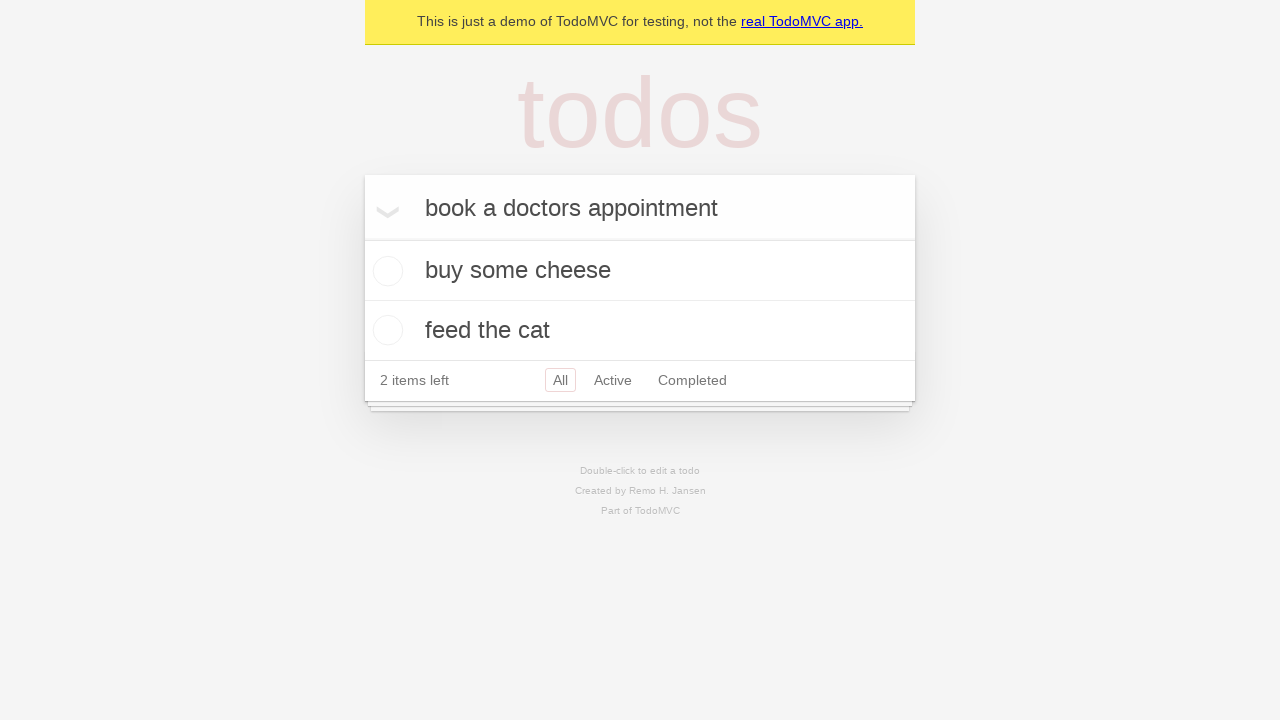

Pressed Enter to create third todo on internal:attr=[placeholder="What needs to be done?"i]
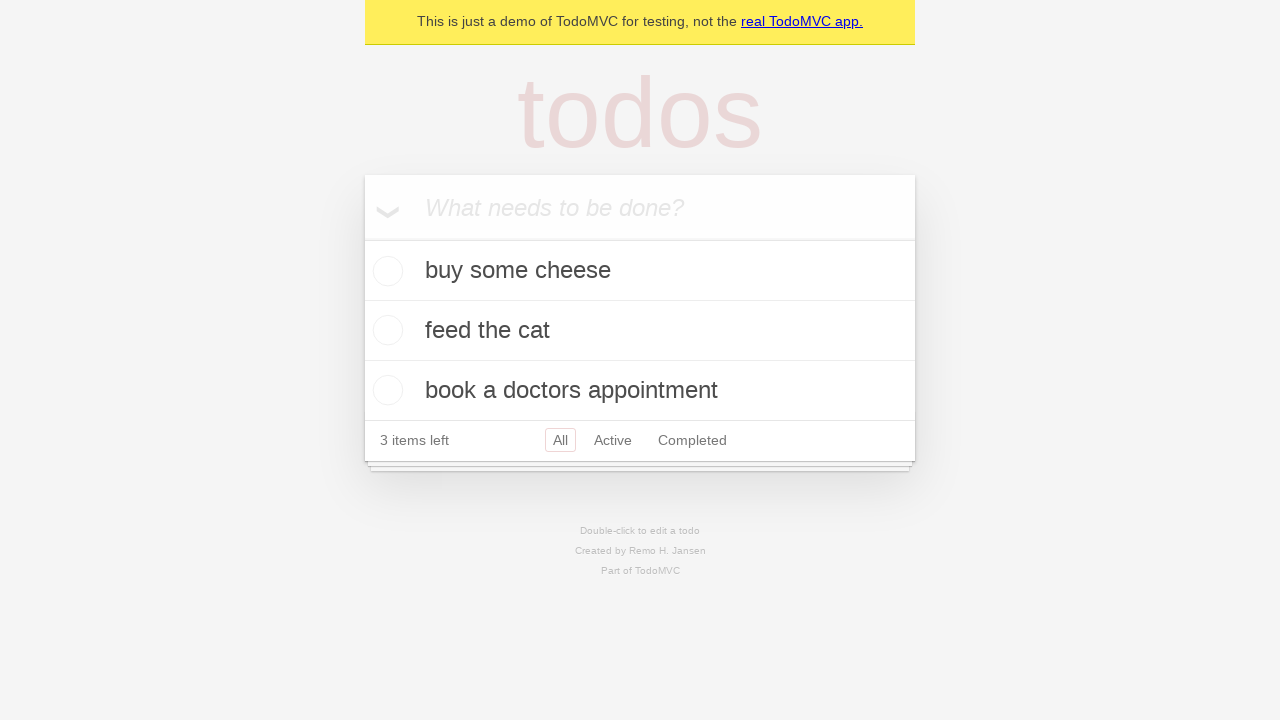

Clicked 'Mark all as complete' checkbox to check all todos at (362, 238) on internal:label="Mark all as complete"i
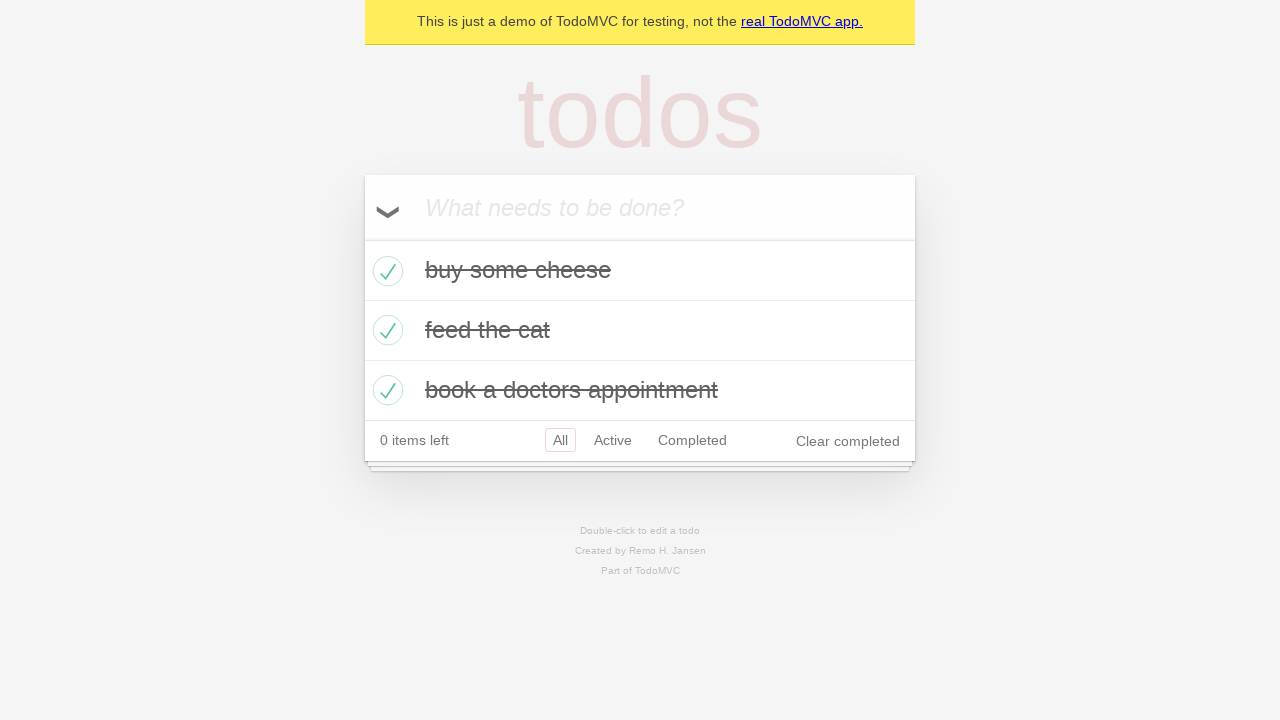

Unchecked the first todo item at (385, 271) on internal:testid=[data-testid="todo-item"s] >> nth=0 >> internal:role=checkbox
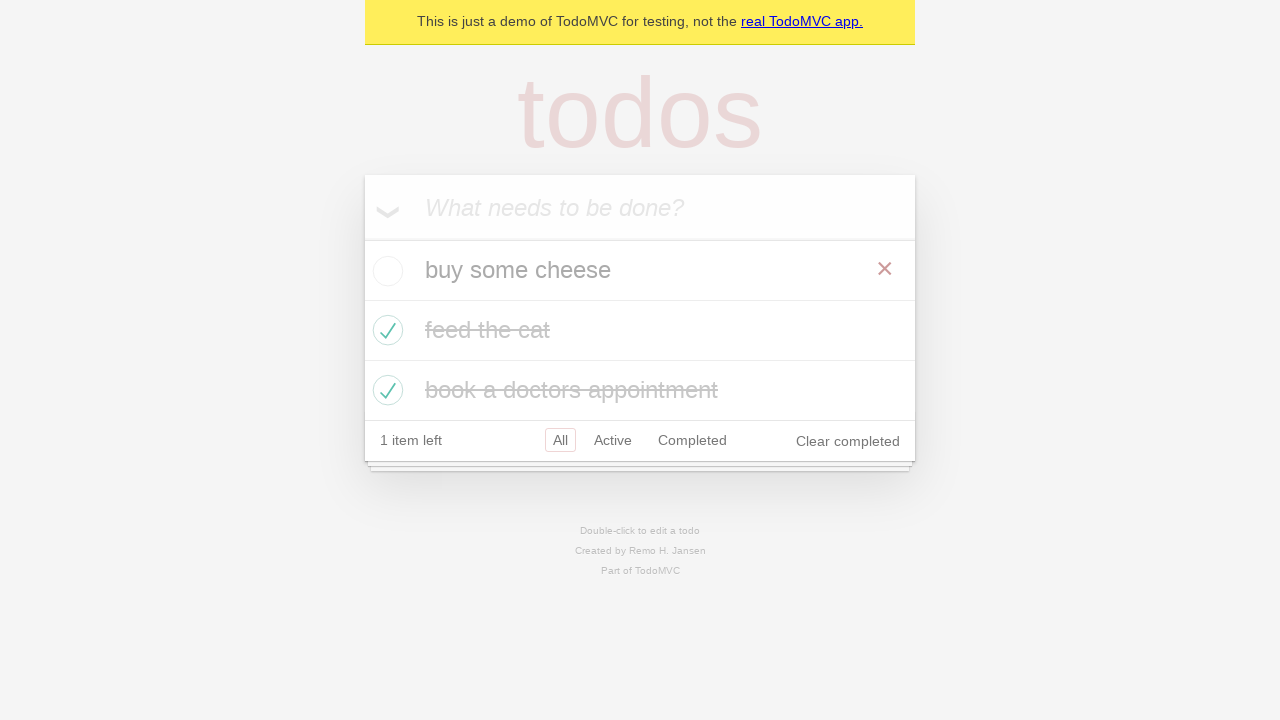

Re-checked the first todo item at (385, 271) on internal:testid=[data-testid="todo-item"s] >> nth=0 >> internal:role=checkbox
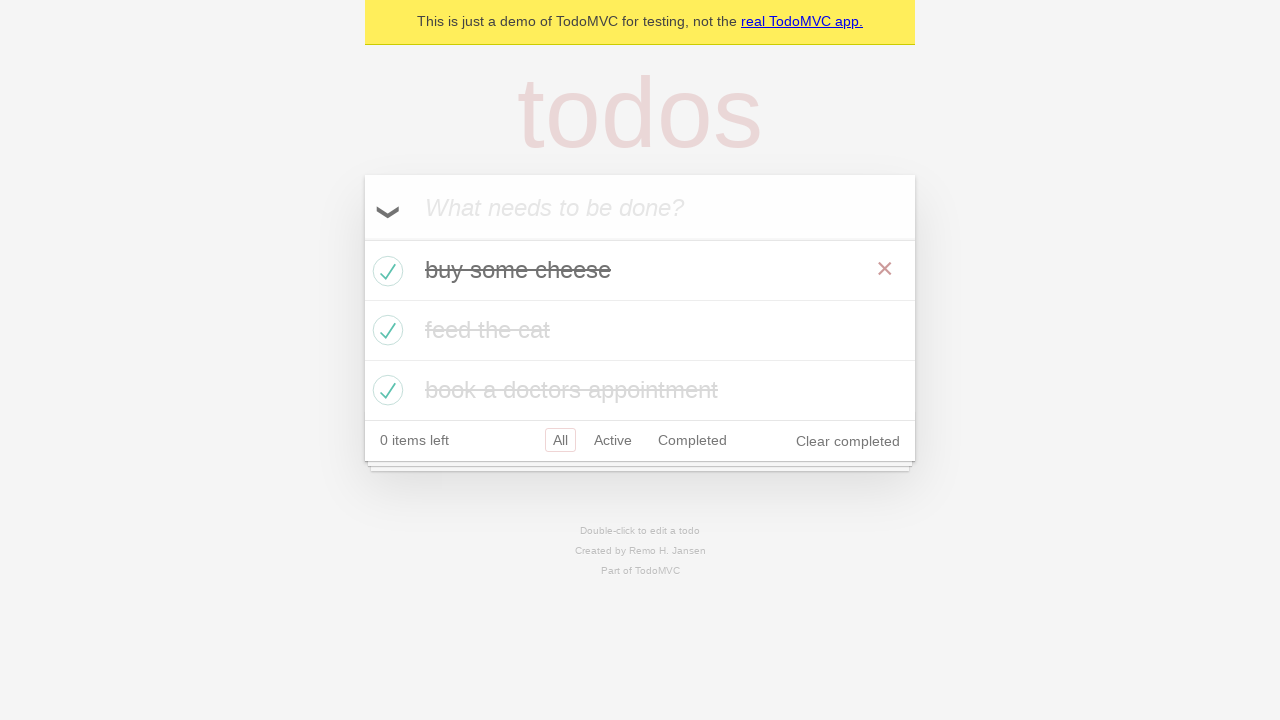

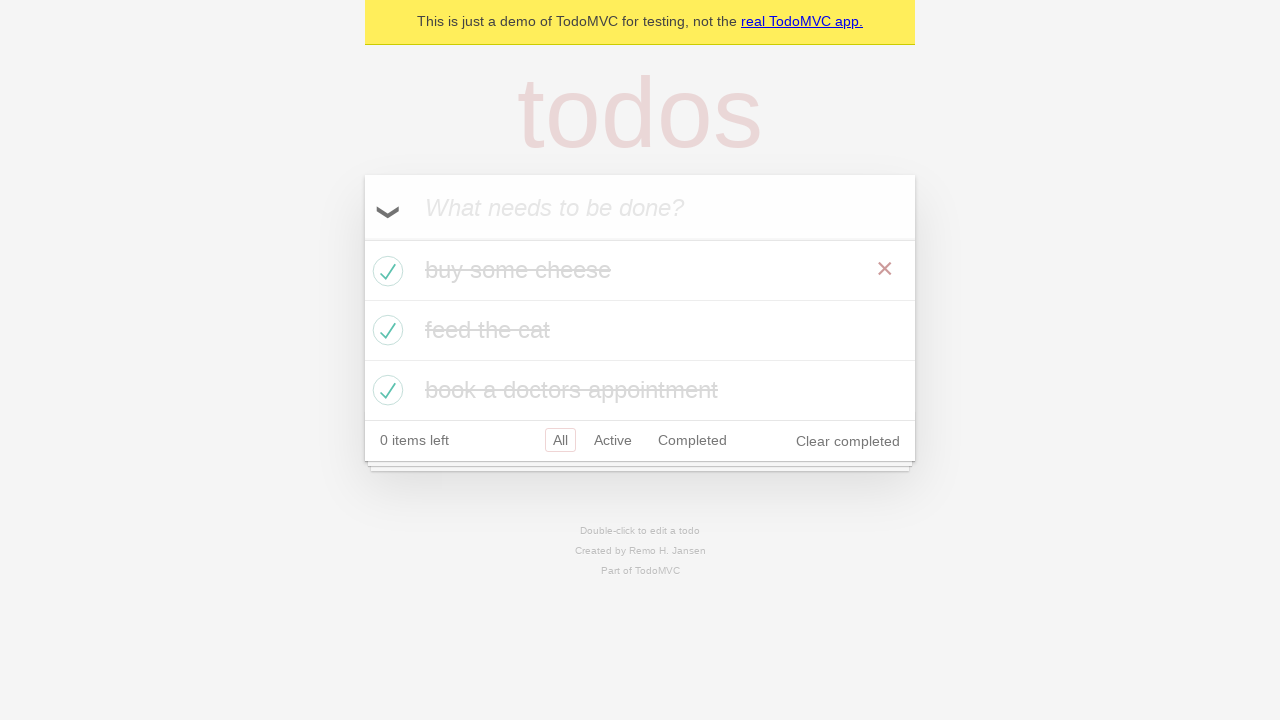